Tests button click functionality by clicking on button one on the buttons testing page

Starting URL: https://automationtesting.co.uk/buttons.html

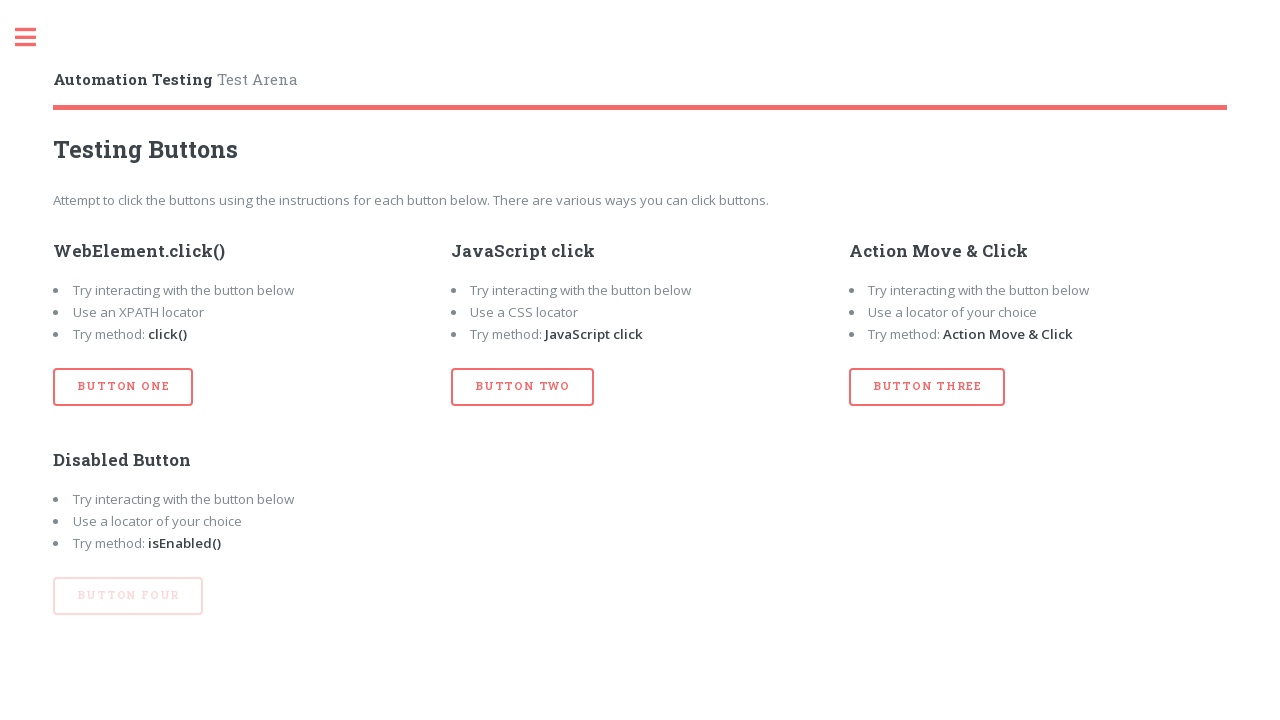

Navigated to buttons testing page
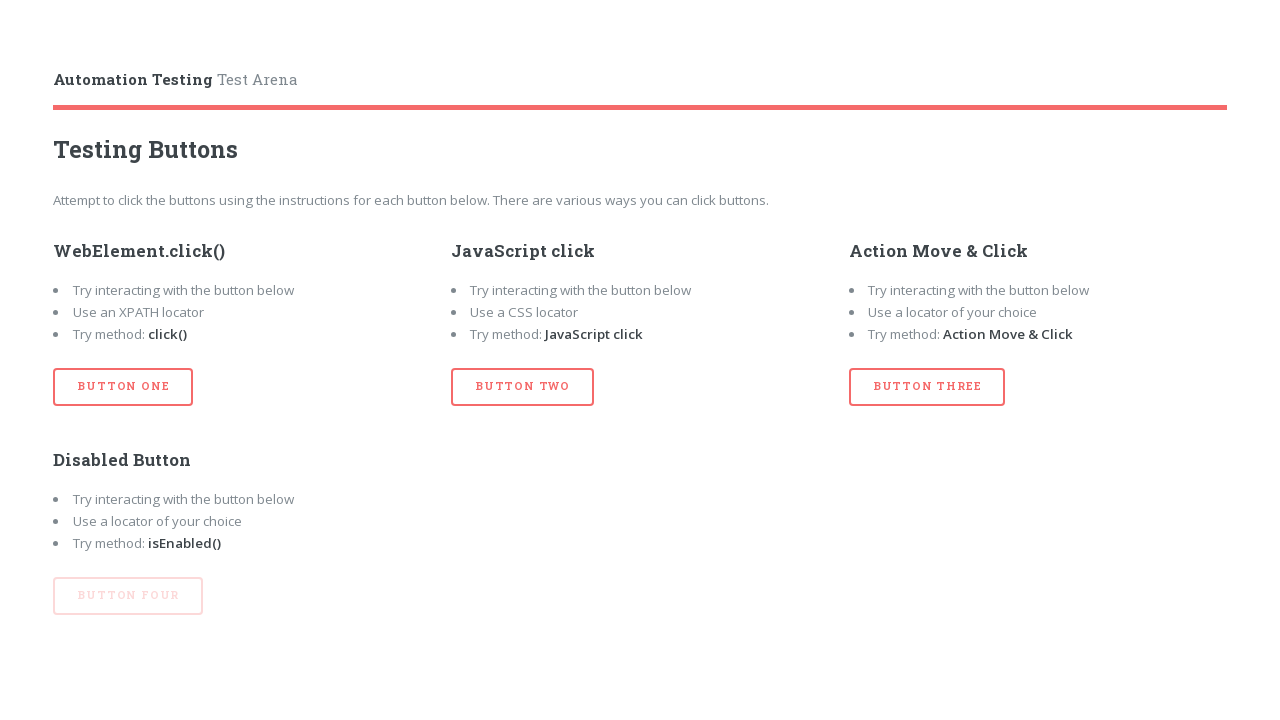

Clicked button one at (123, 387) on #btn_one
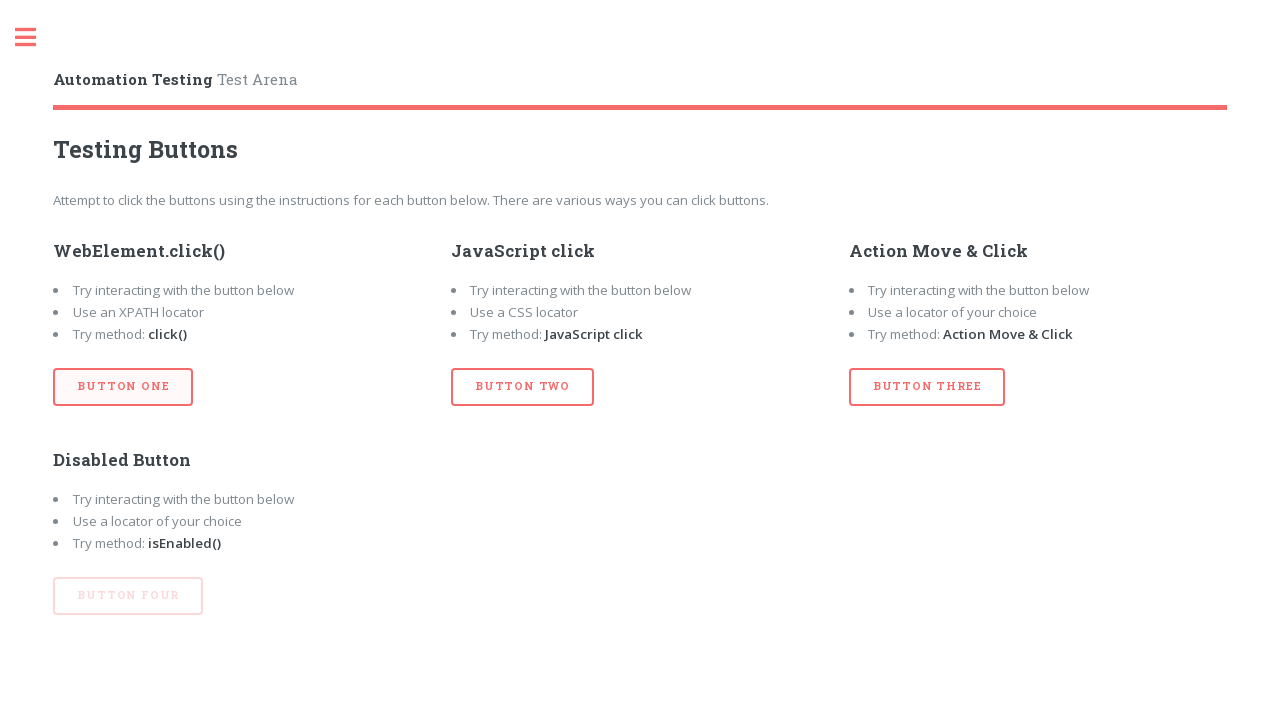

Waited 1 second for button response
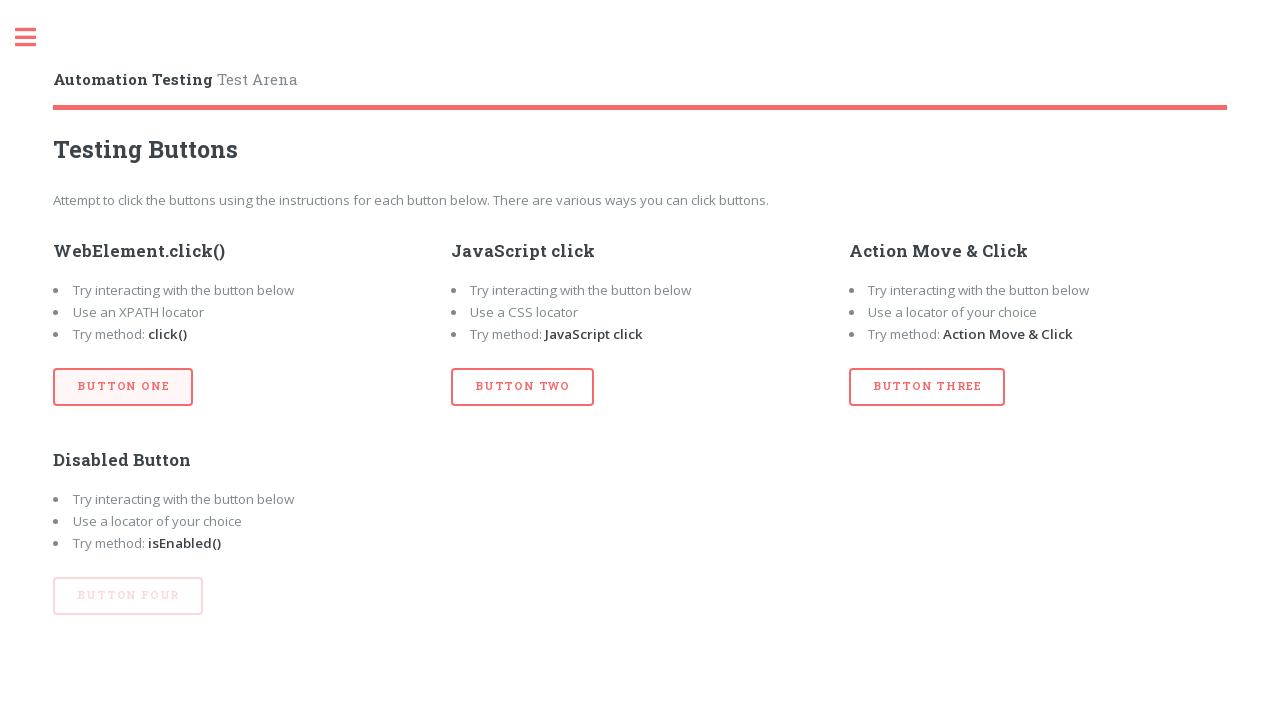

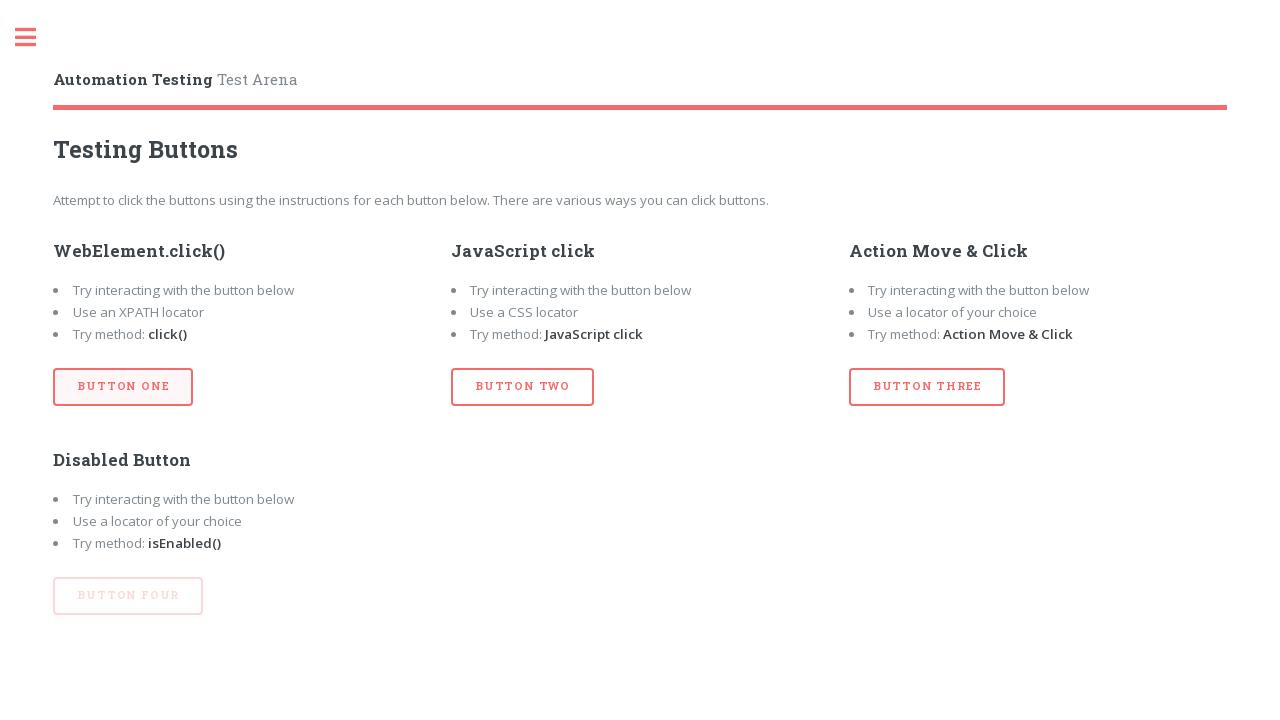